Tests form element selection by finding parent form and querying child elements within it

Starting URL: https://demoqa.com/automation-practice-form

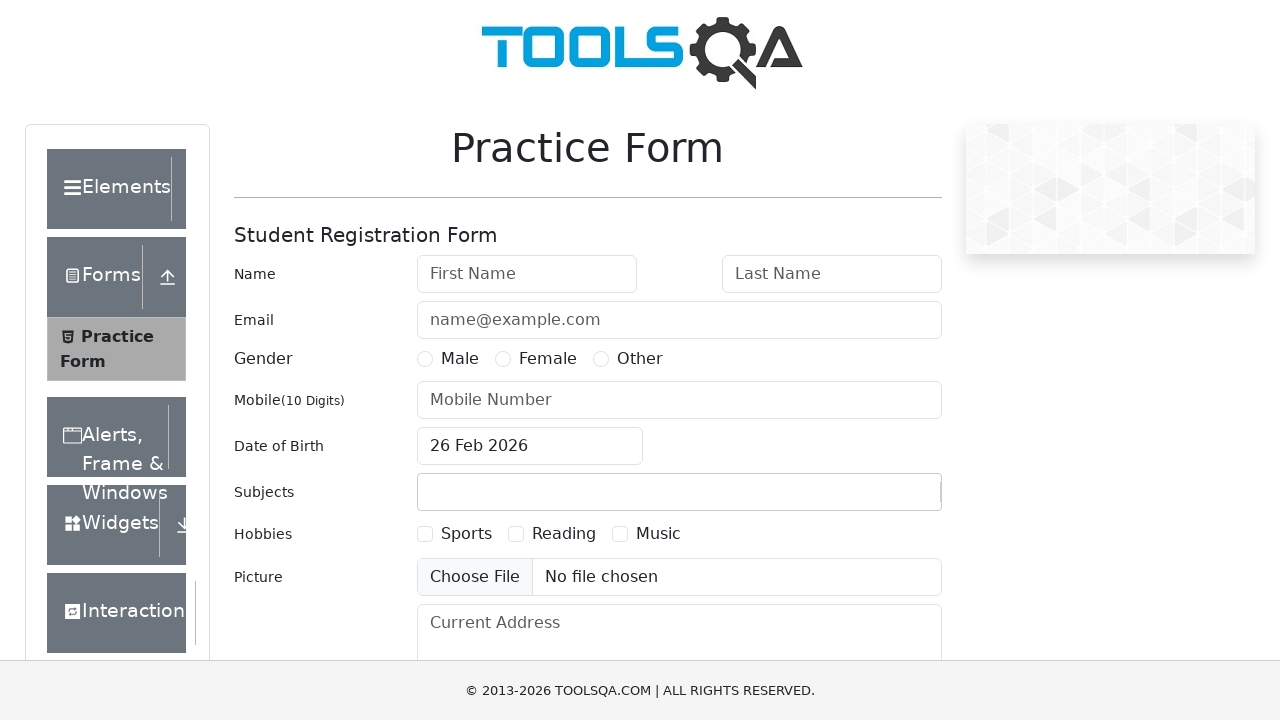

Navigated to automation practice form page
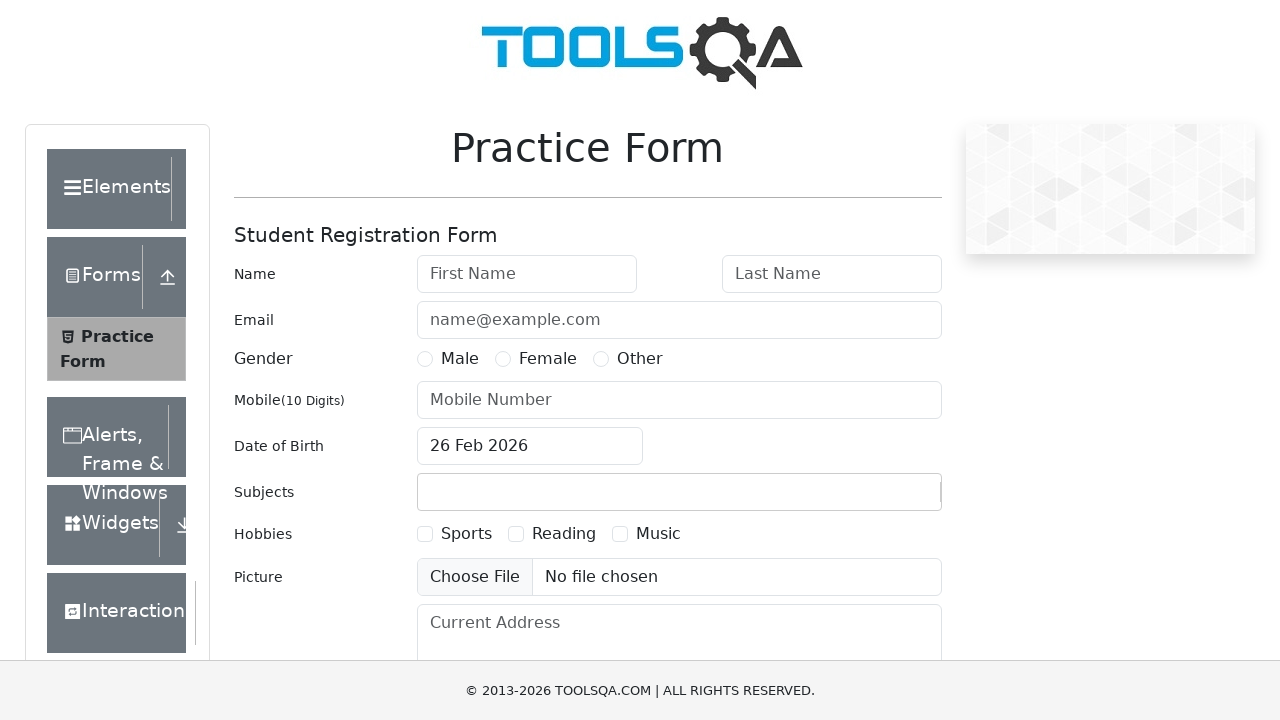

Located First Name input field
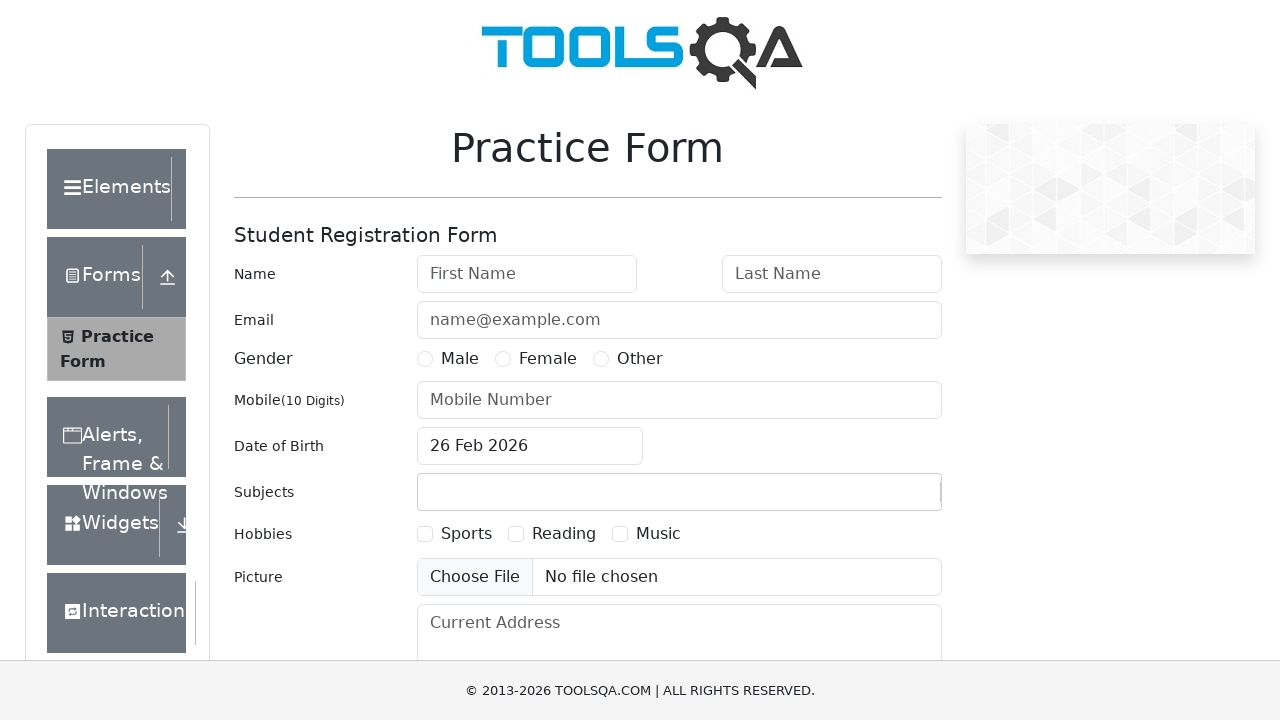

Found parent form element containing First Name input
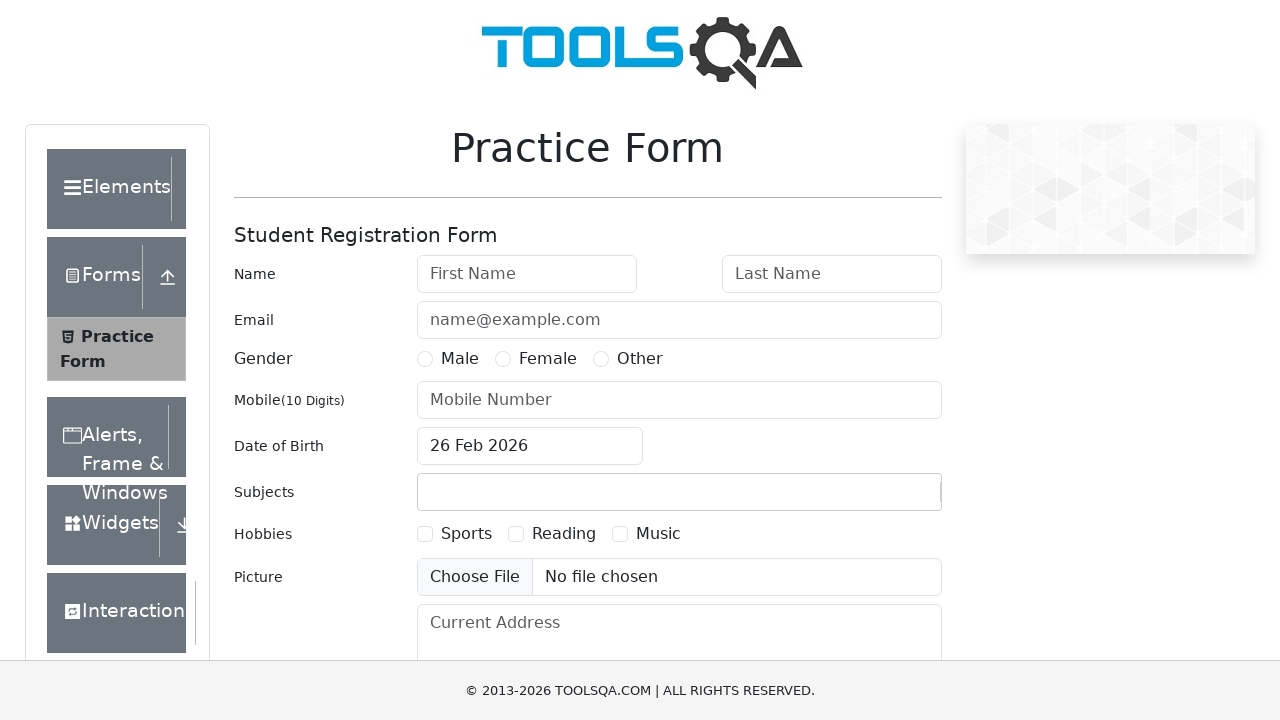

Queried all label elements within the form
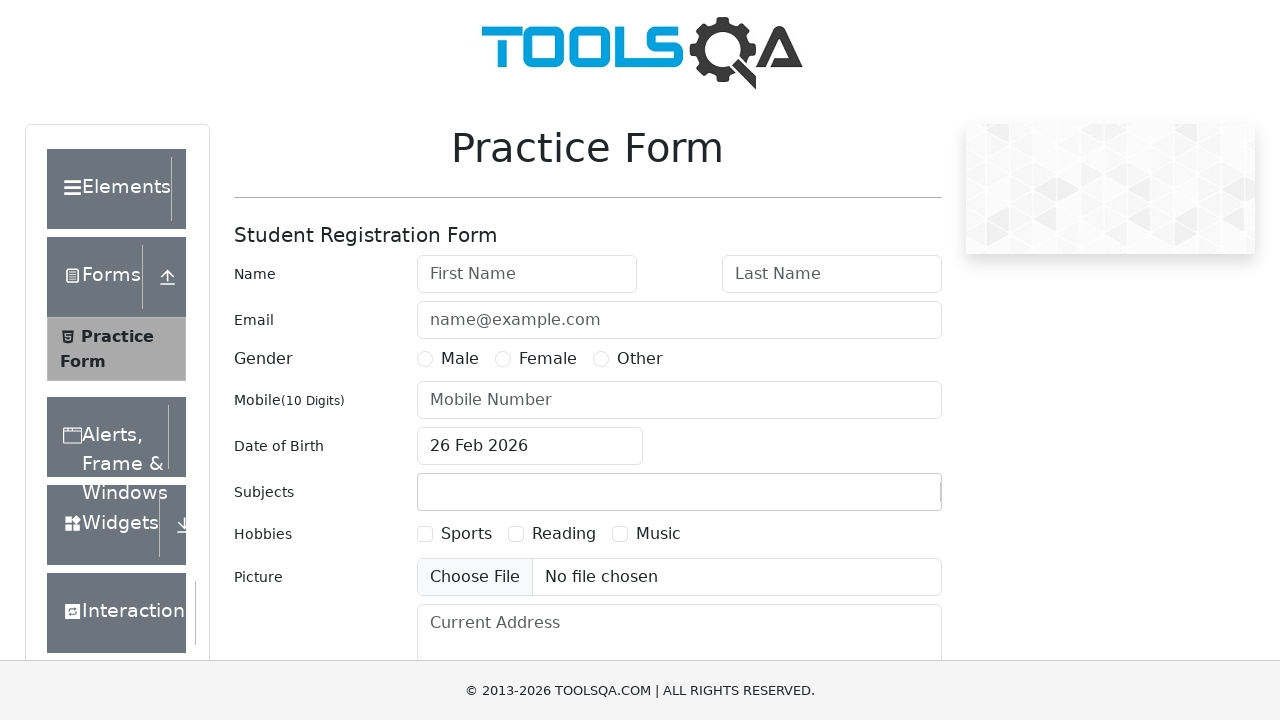

Queried all input elements within the form
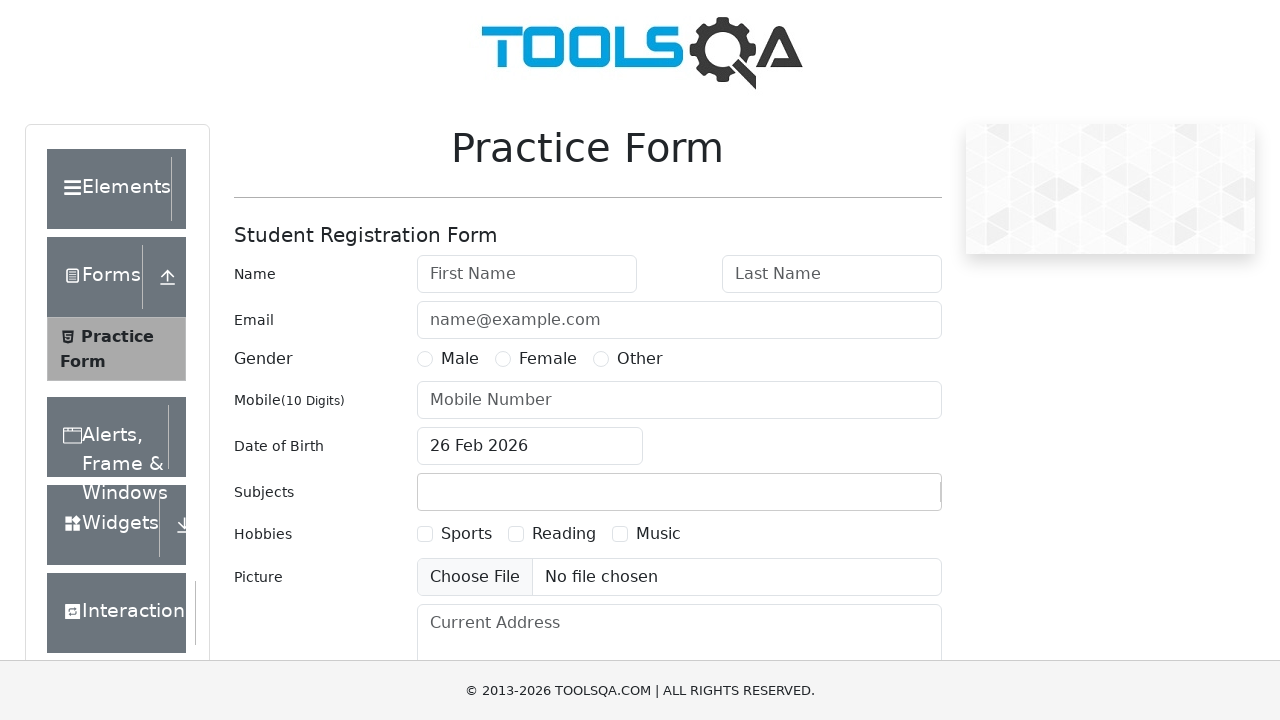

Queried all div elements within the form
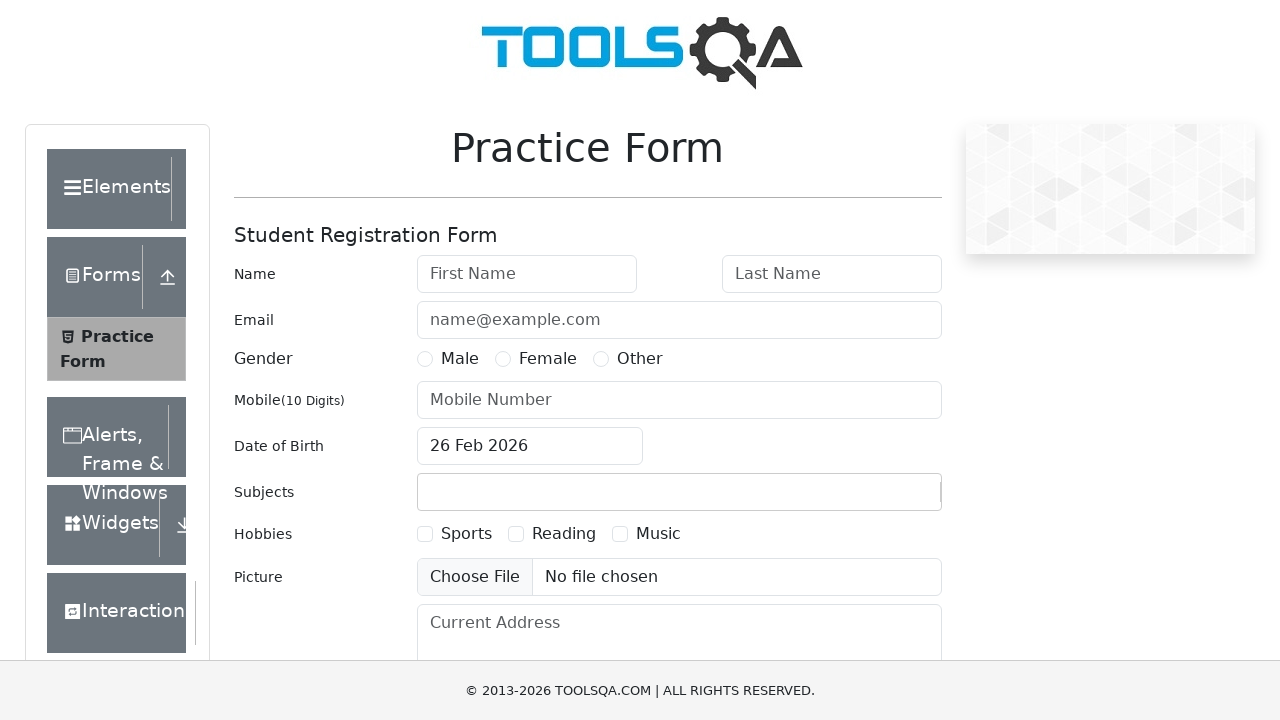

Verified first label element exists in form
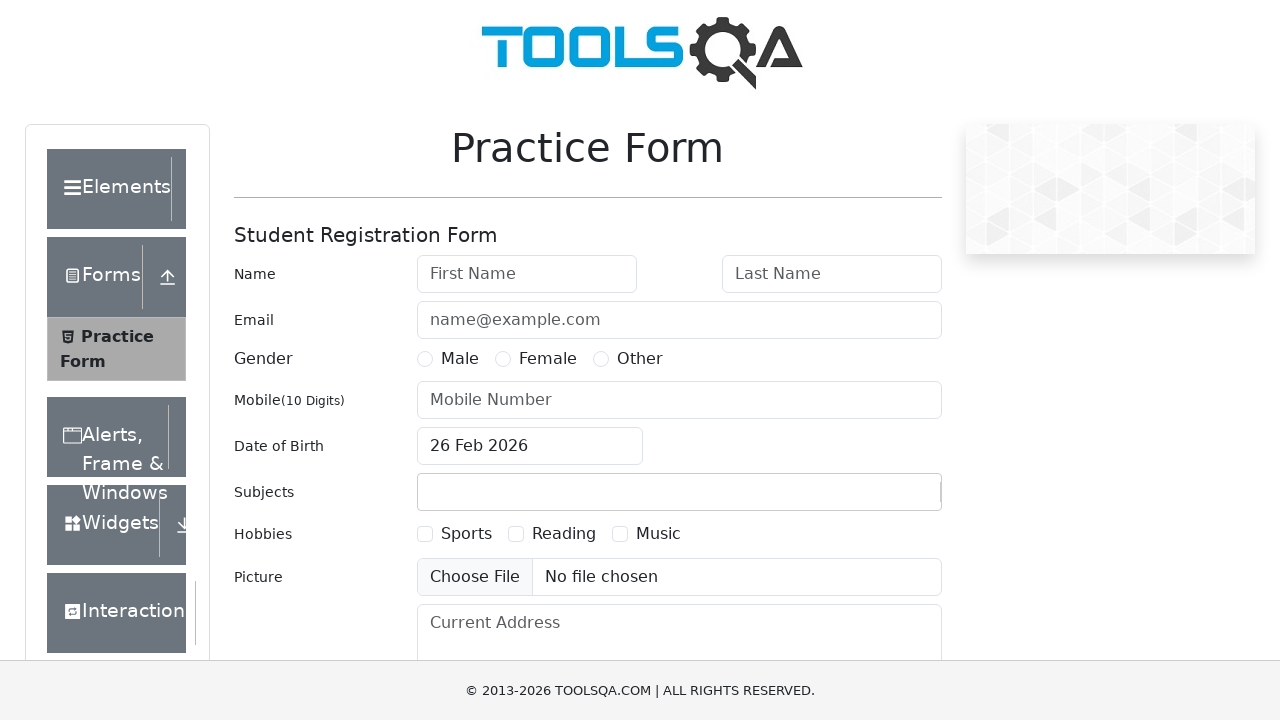

Verified first input element exists in form
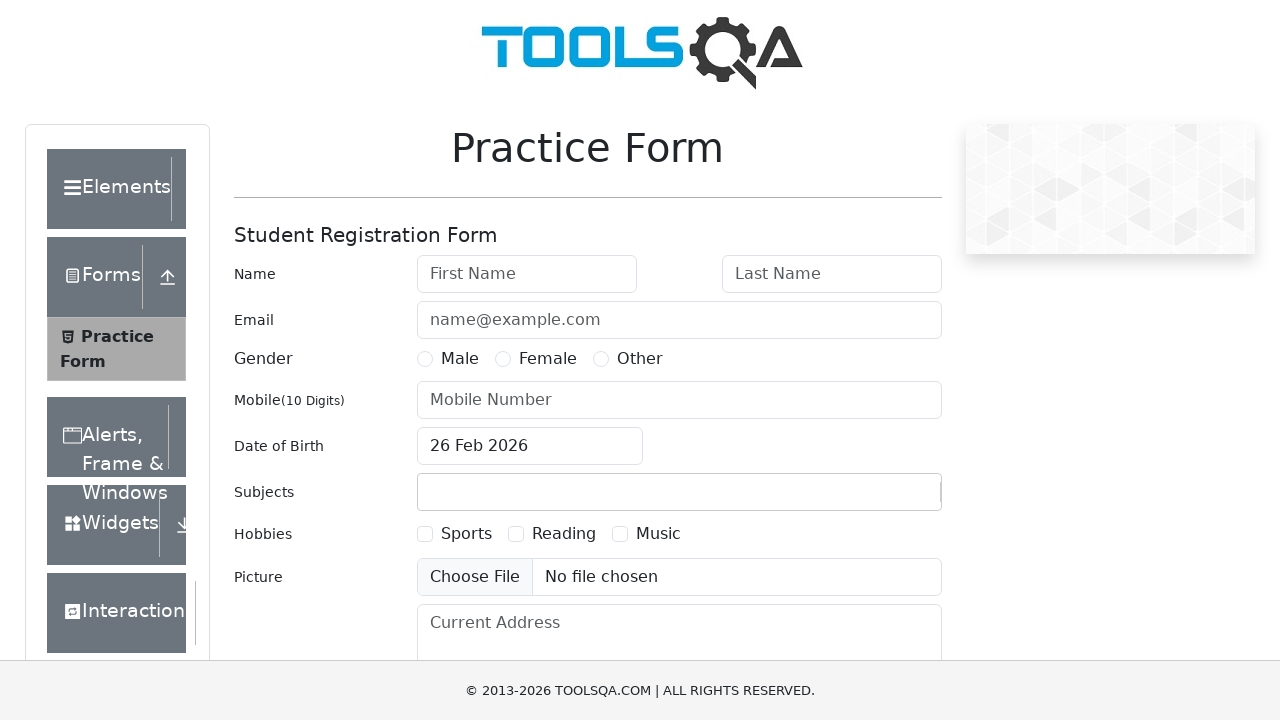

Verified first div element exists in form
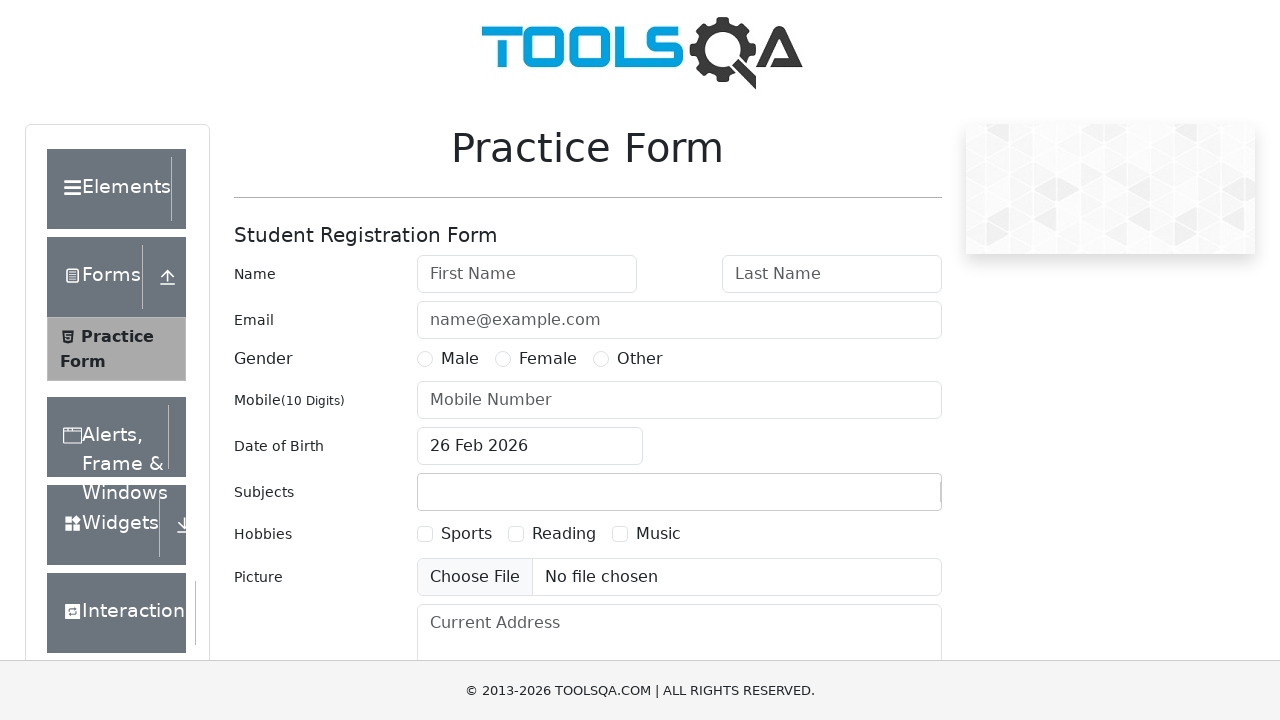

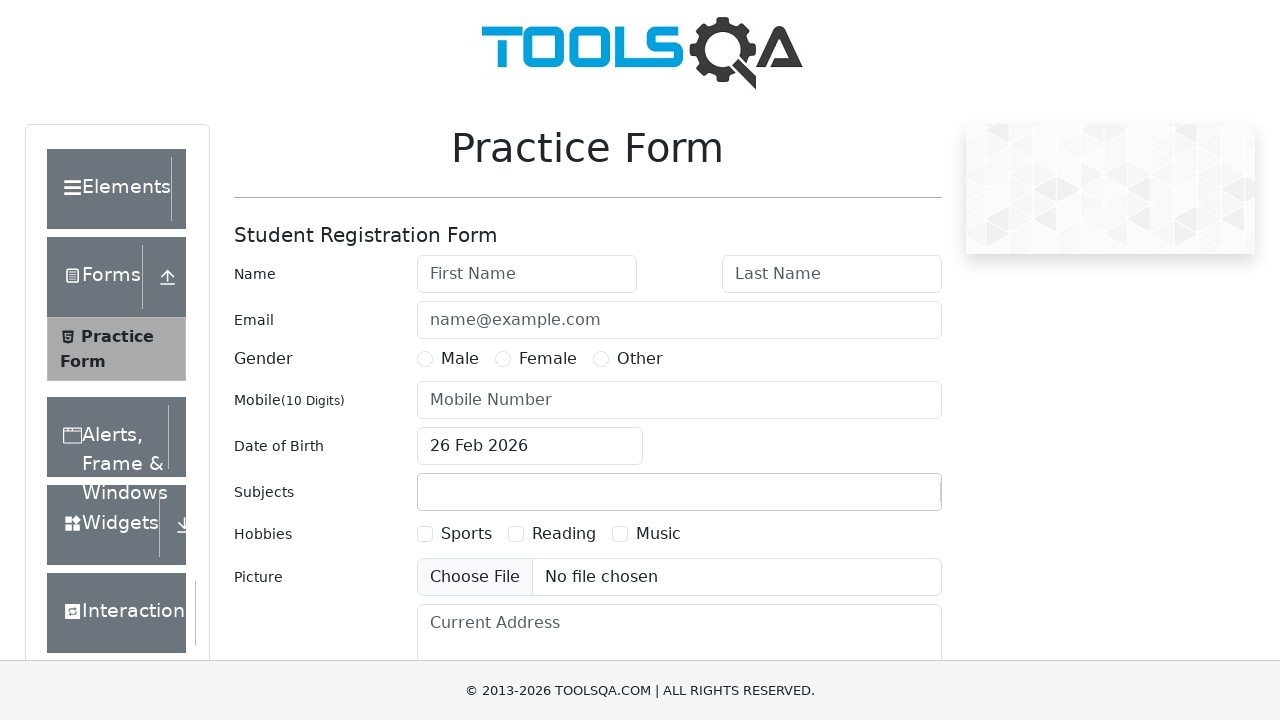